Clicks on the "Privacy" link at the bottom of Gmail's login page

Starting URL: https://gmail.com

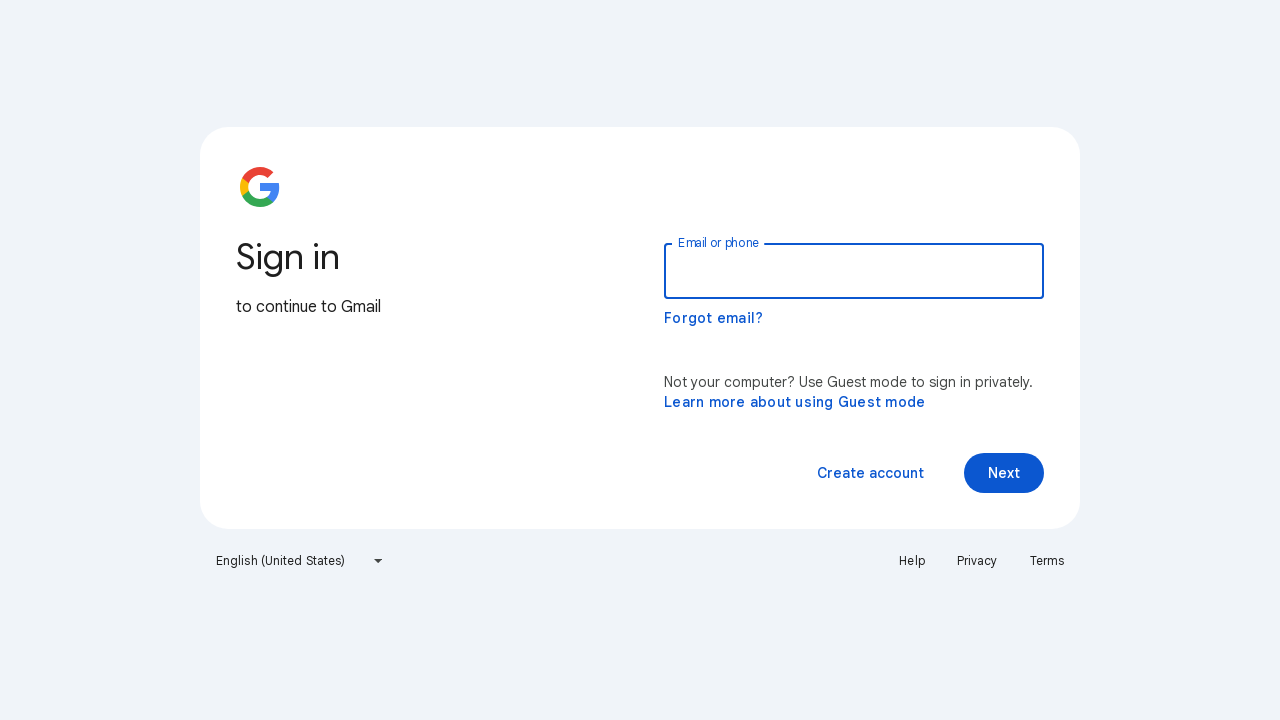

Clicked on the 'Privacy' link at the bottom of Gmail's login page at (977, 561) on a:text('Privacy')
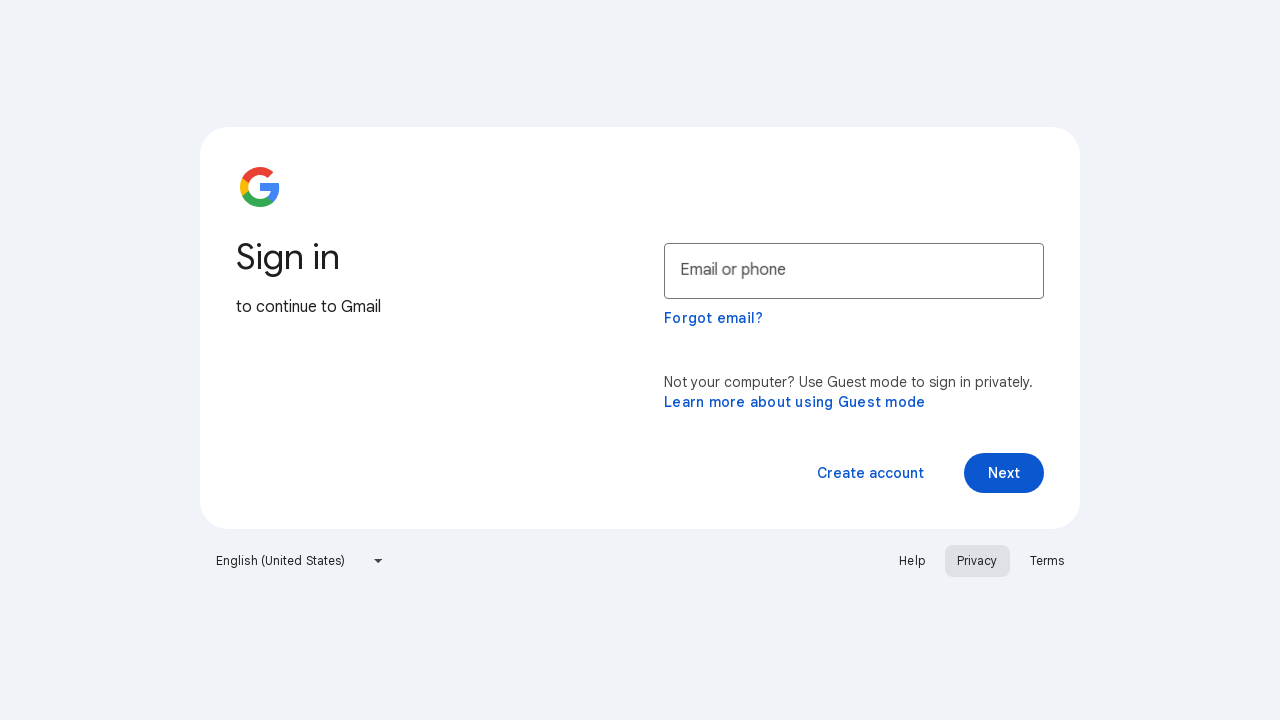

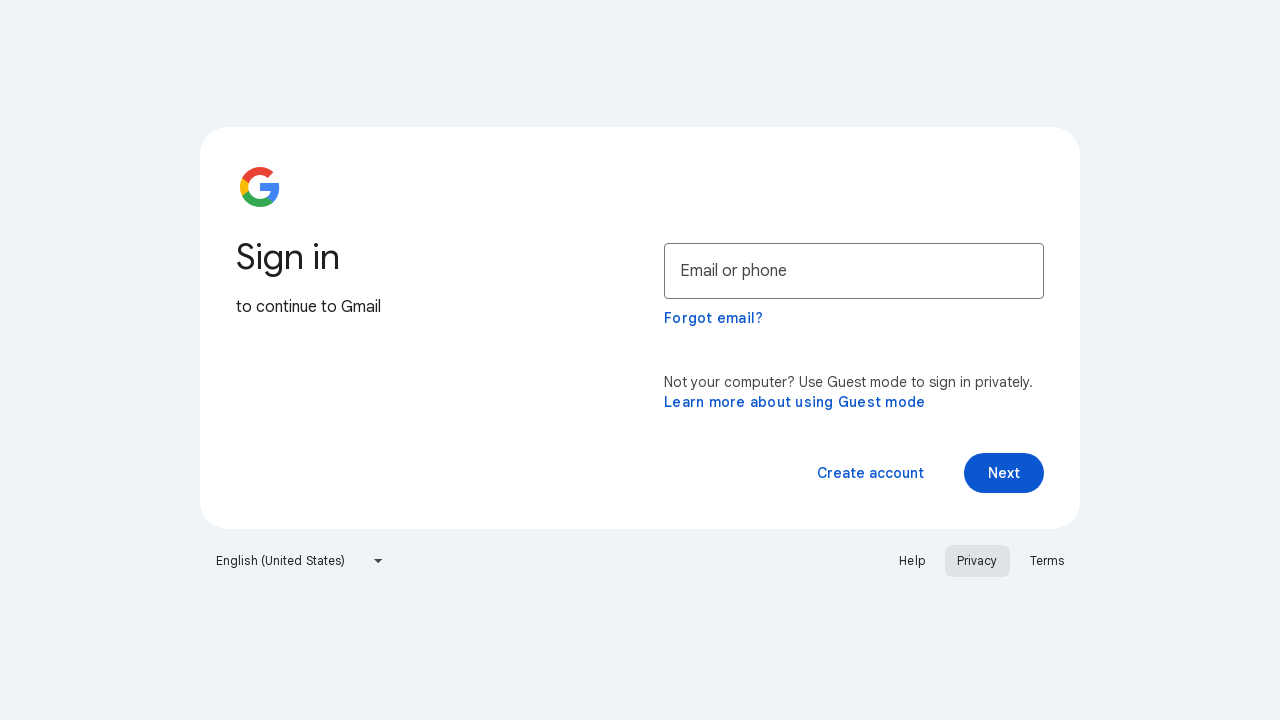